Tests navigation by clicking a link with a calculated mathematical value as its text, then fills out a form with personal information (first name, last name, city, country) and submits it.

Starting URL: http://suninjuly.github.io/find_link_text

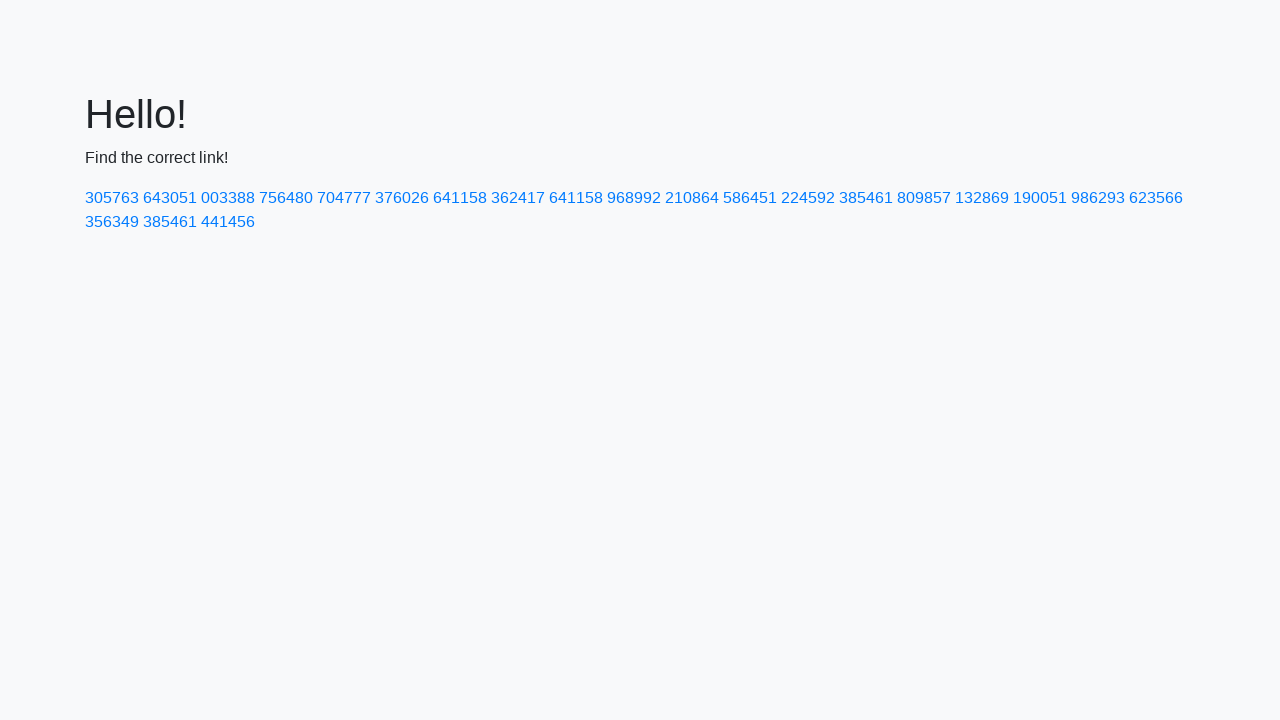

Clicked link with calculated mathematical value '224592' at (808, 198) on a:text('224592')
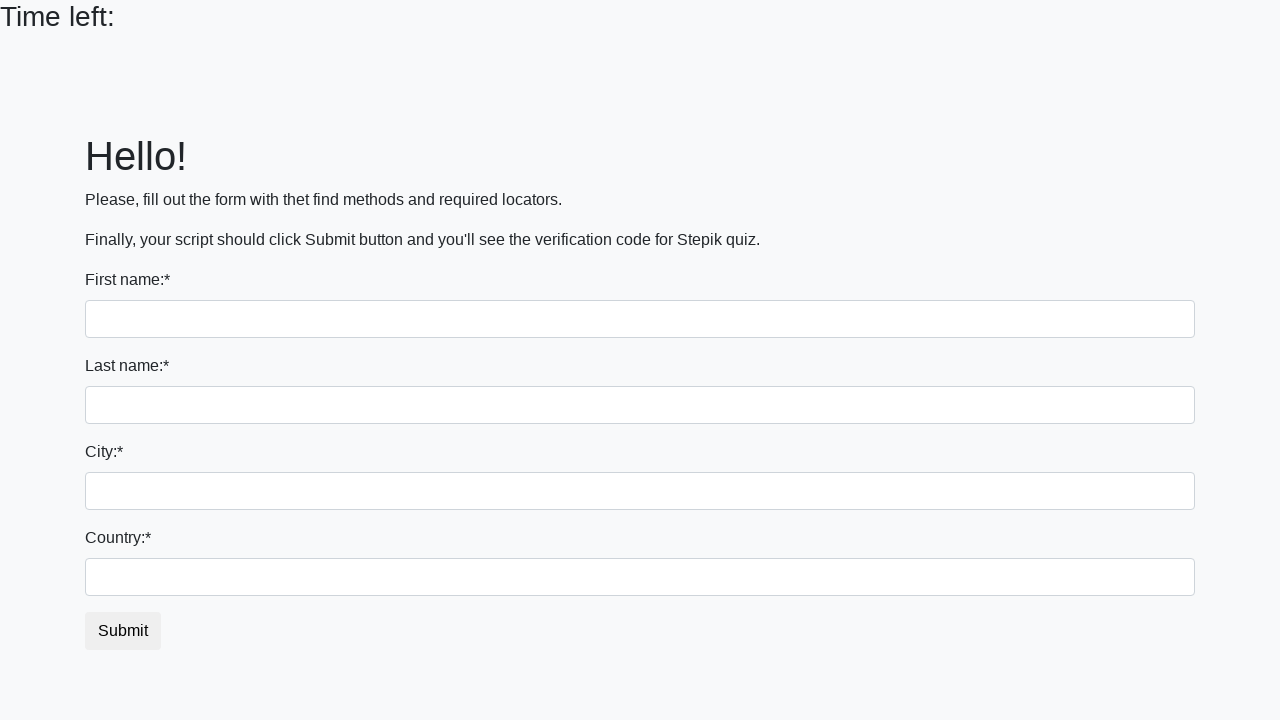

Filled in first name field with 'Ivan' on input[name='first_name']
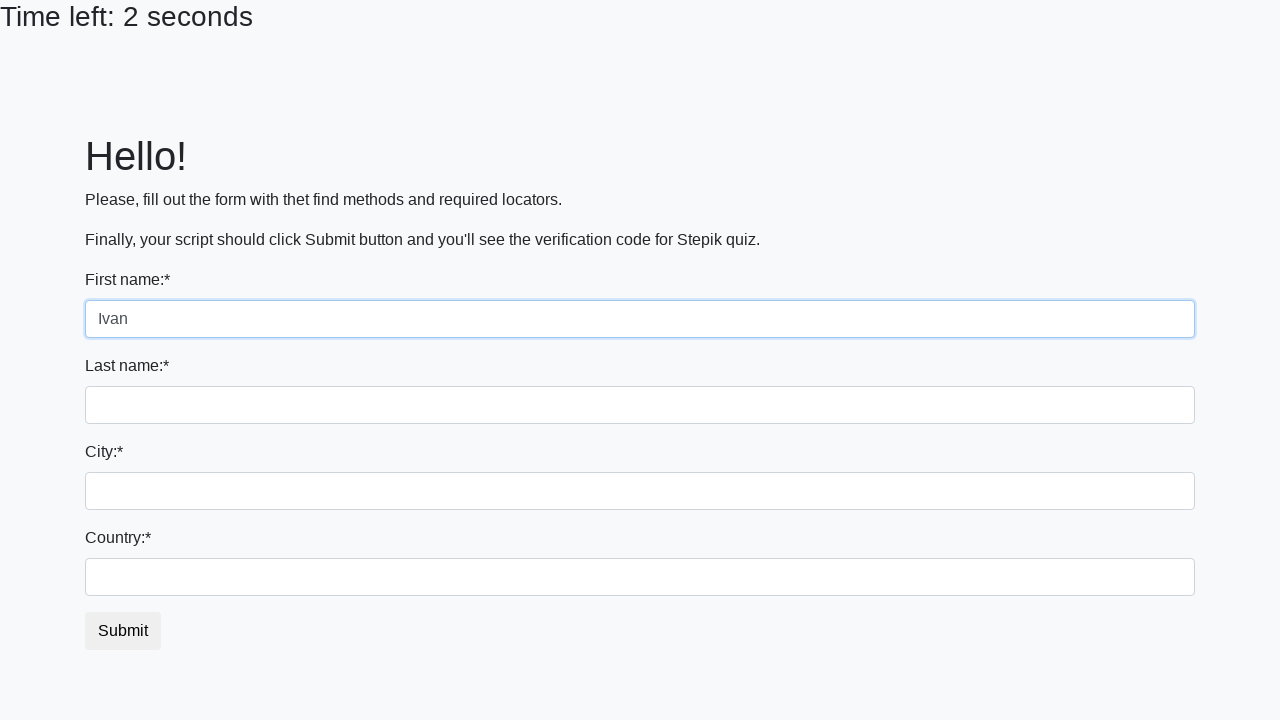

Filled in last name field with 'Petrov' on input[name='last_name']
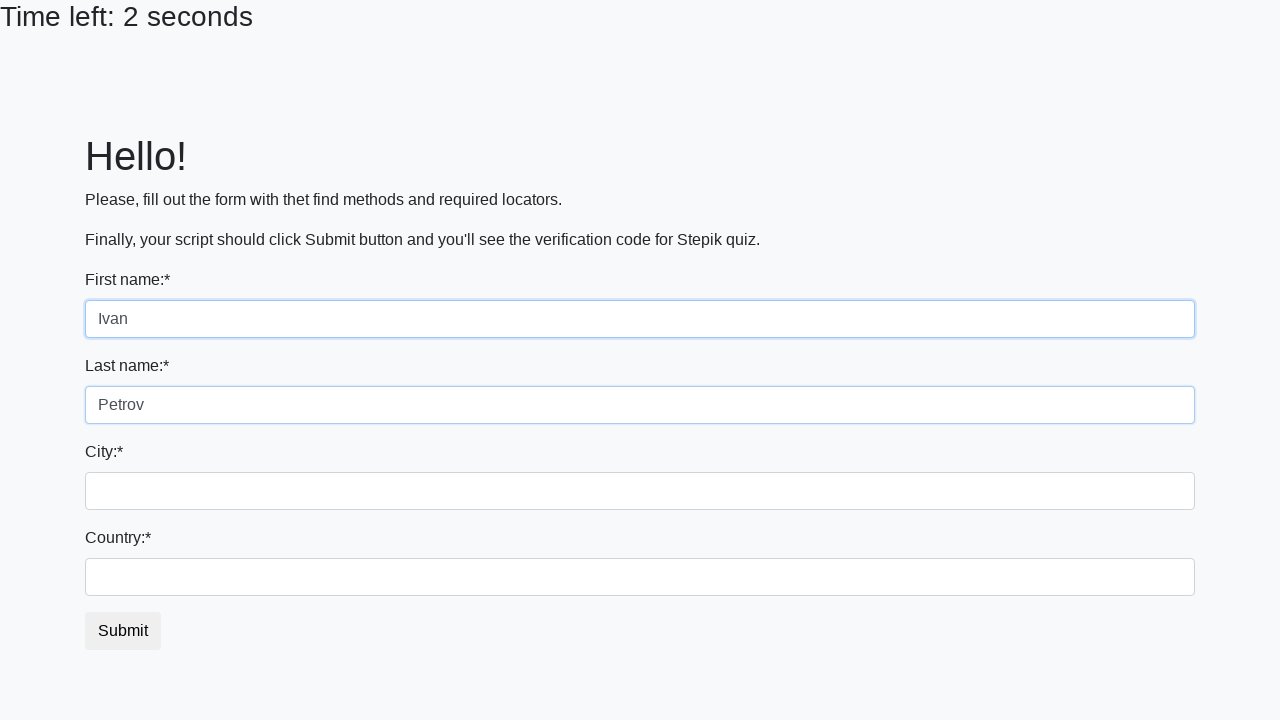

Filled in city field with 'Smolensk' on .city
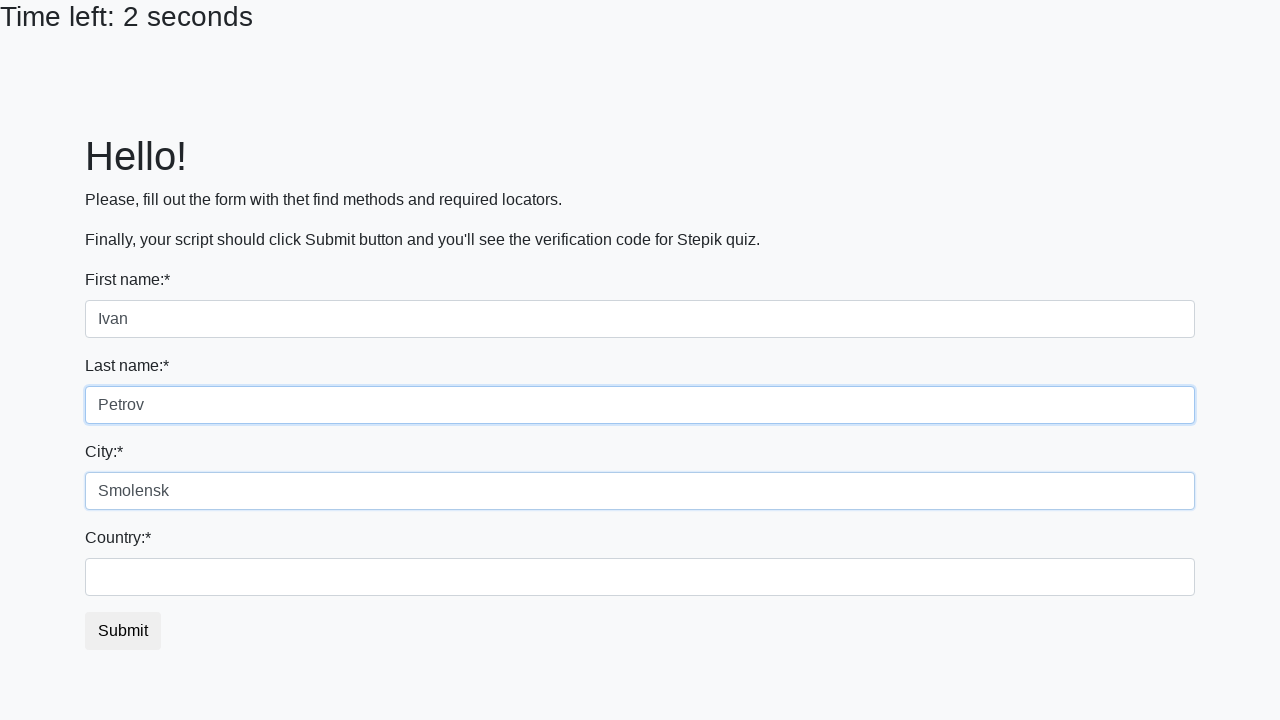

Filled in country field with 'Russia' on #country
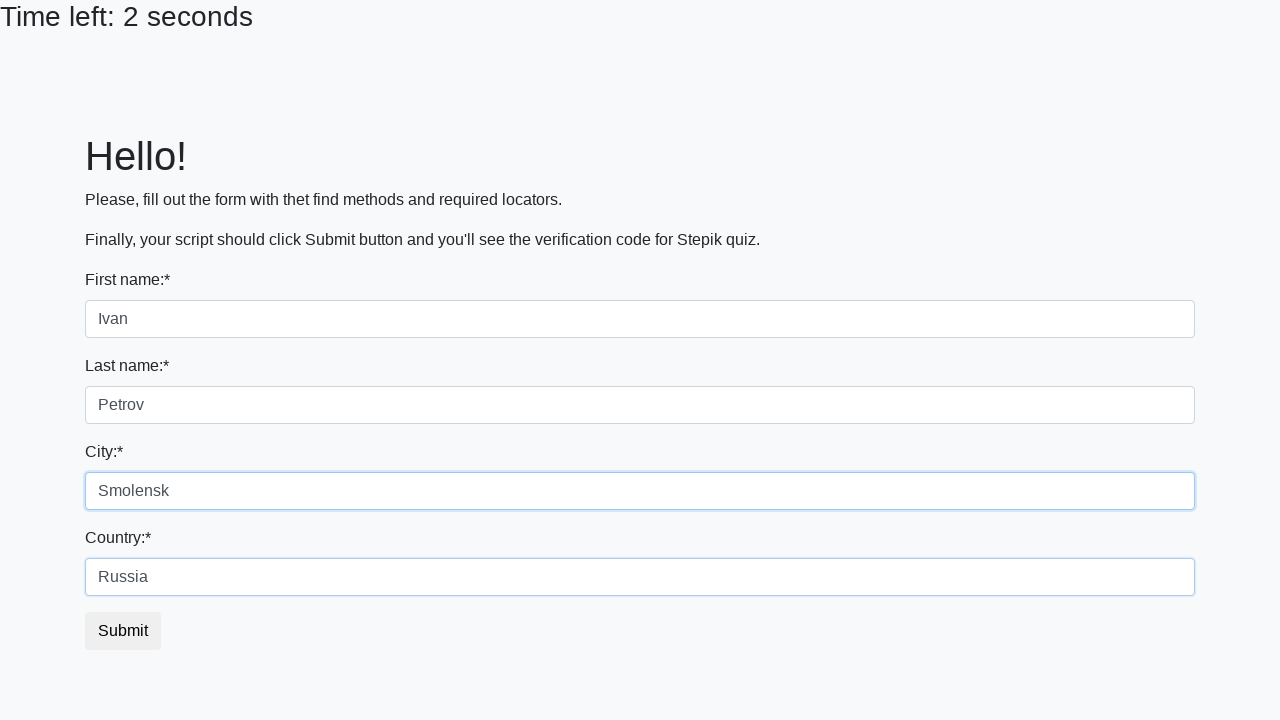

Clicked submit button to submit the form at (123, 631) on .btn
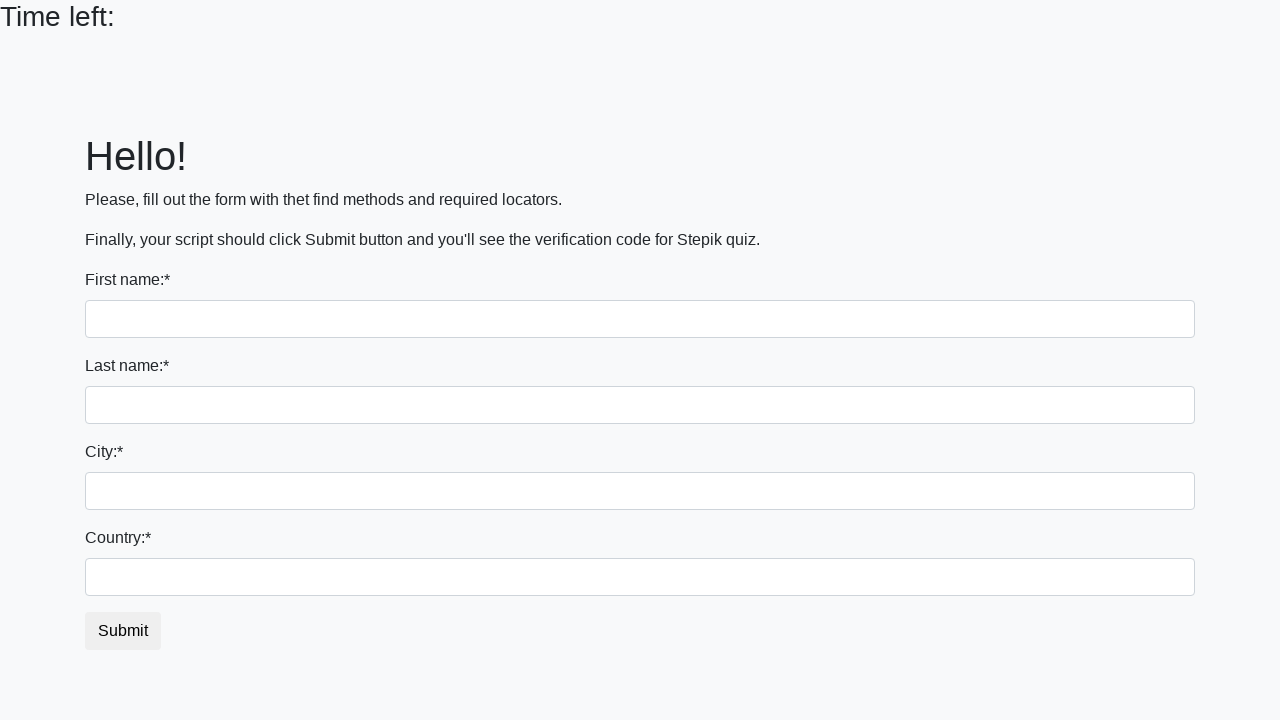

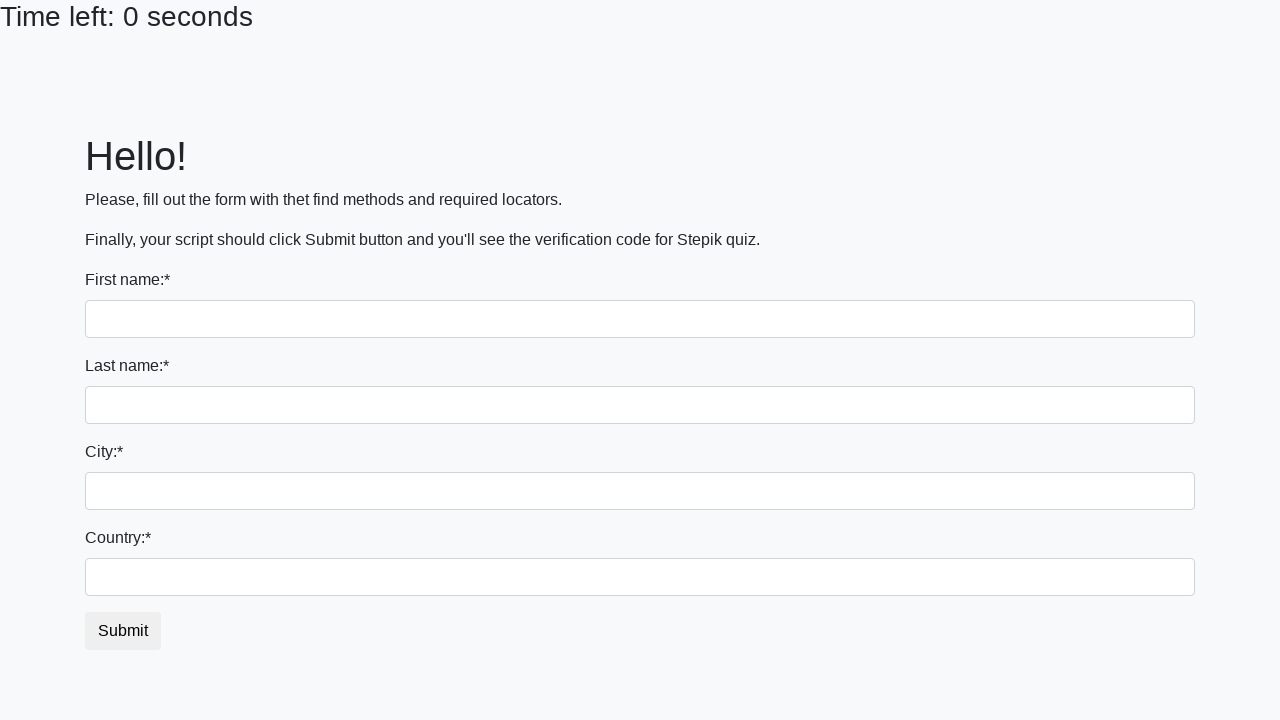